Fills out a form with first name, last name, and email, then submits it using the Enter key

Starting URL: https://secure-retreat-92358.herokuapp.com/

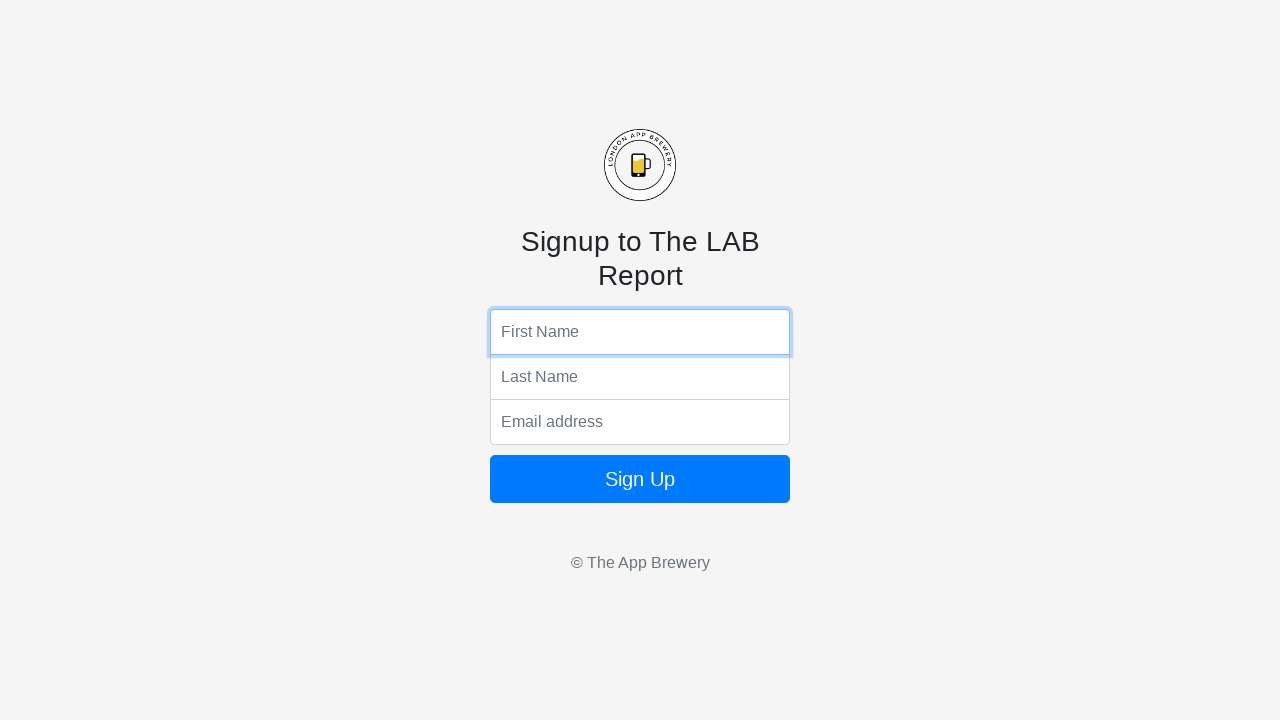

Filled first name field with 'Gizat' on input[name='fName']
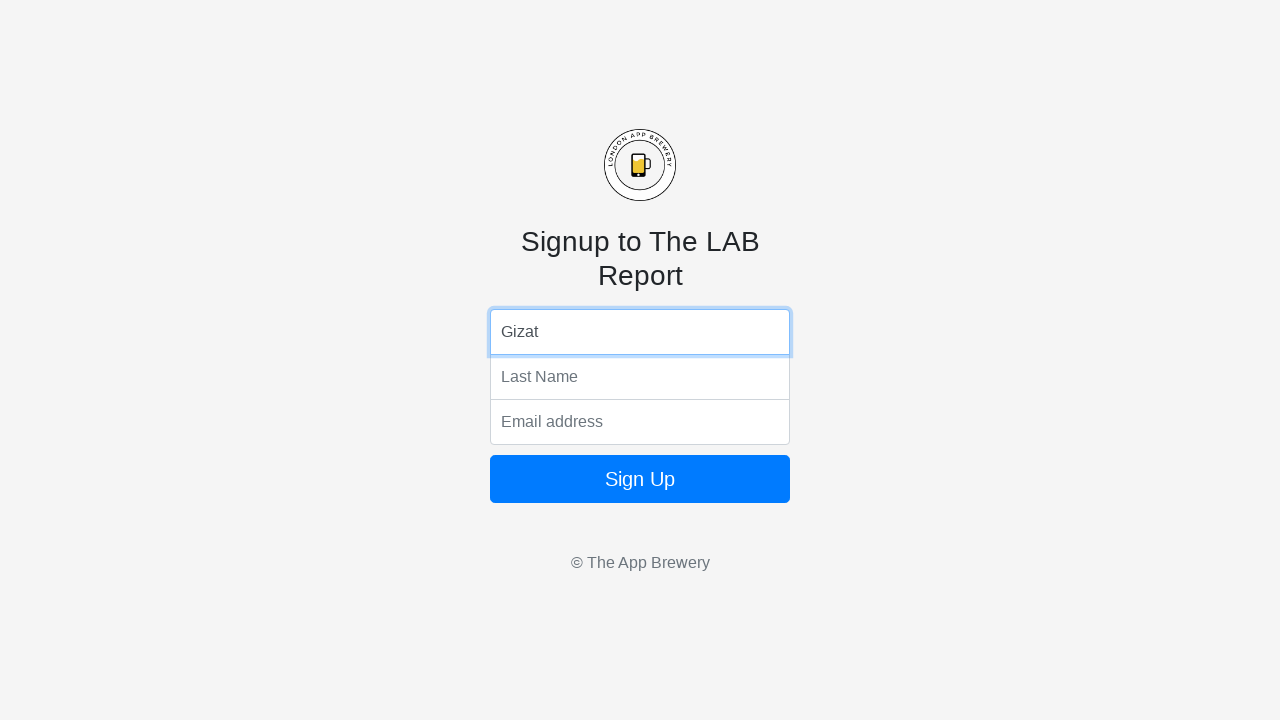

Filled last name field with 'Makhanov' on input[name='lName']
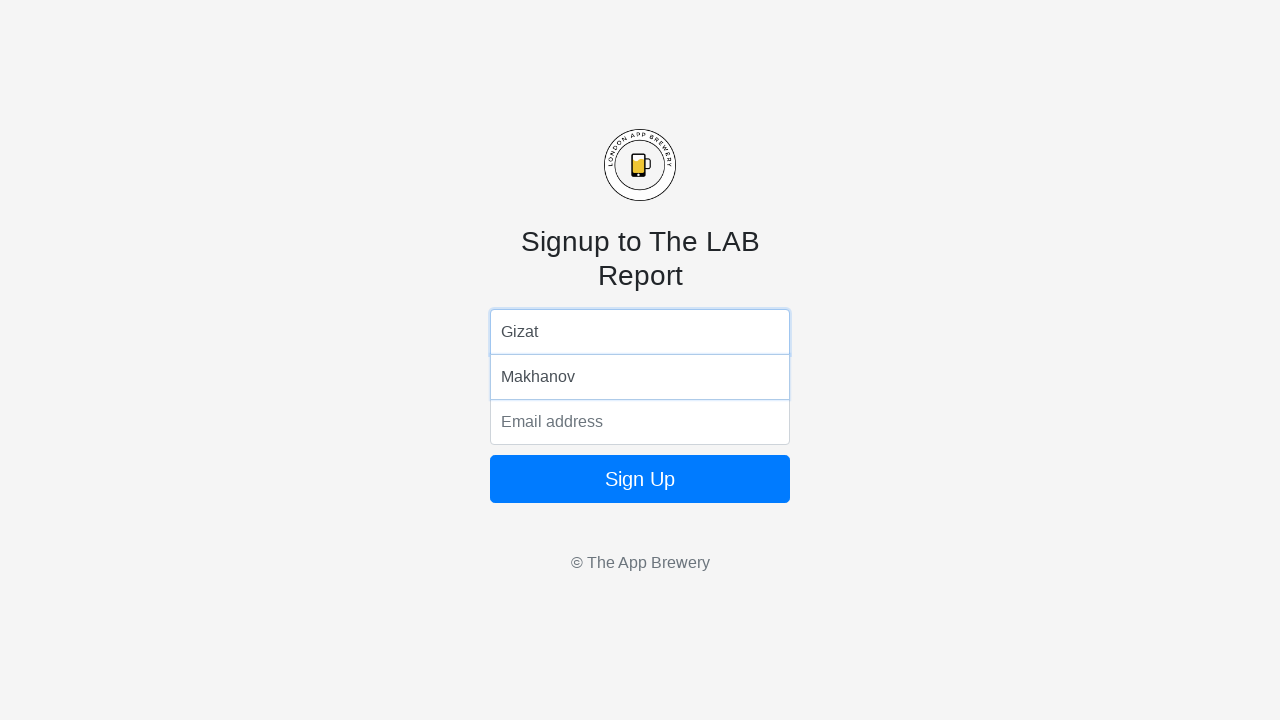

Filled email field with 'myemail@myemail.com' on input[name='email']
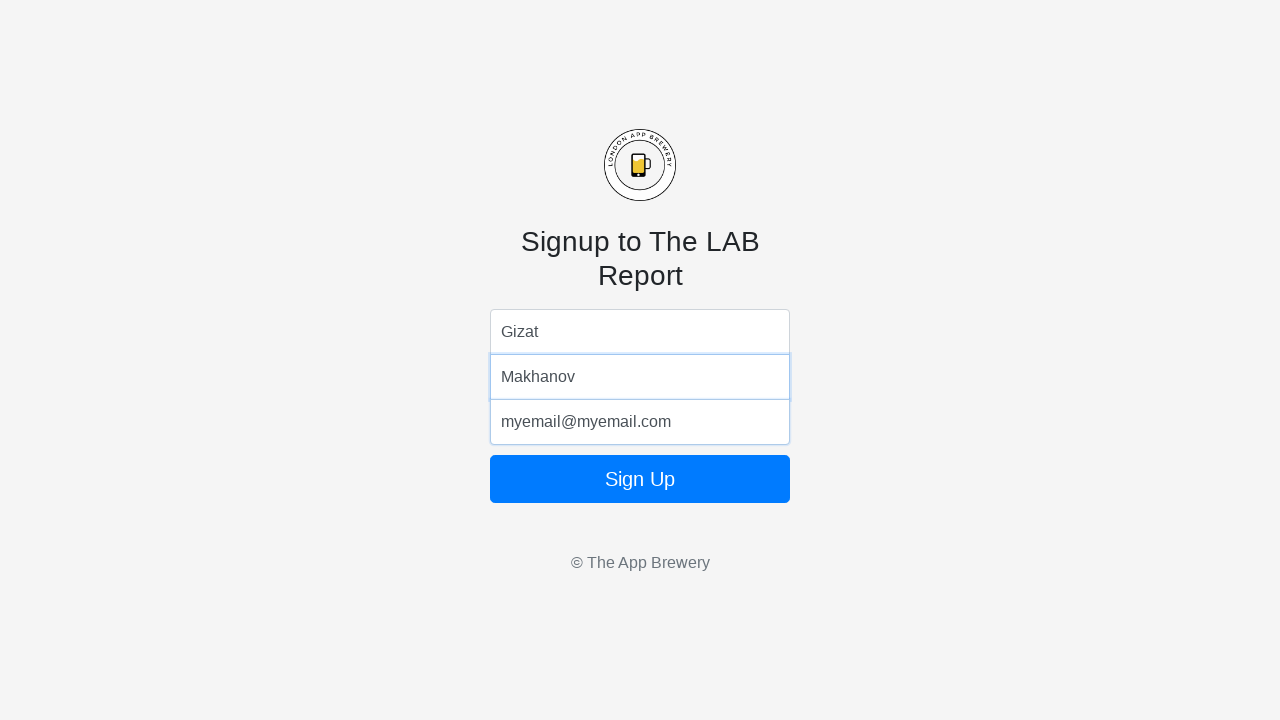

Submitted form by pressing Enter on email field on input[name='email']
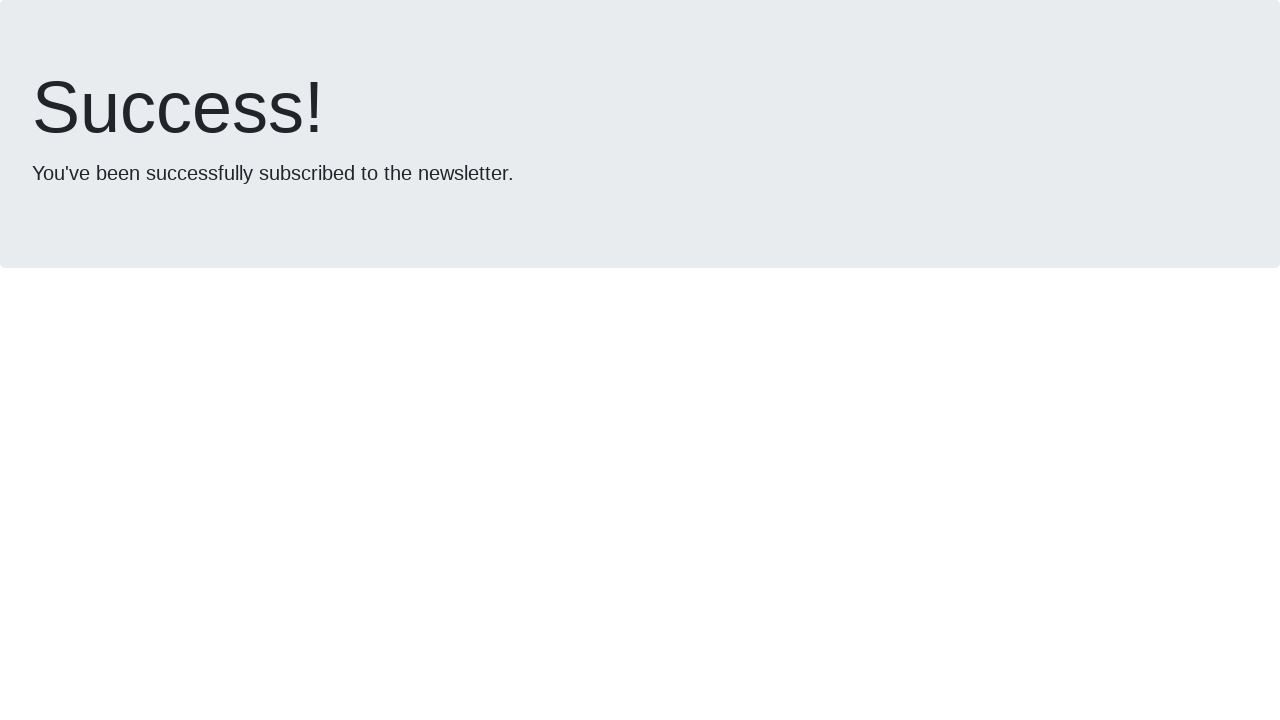

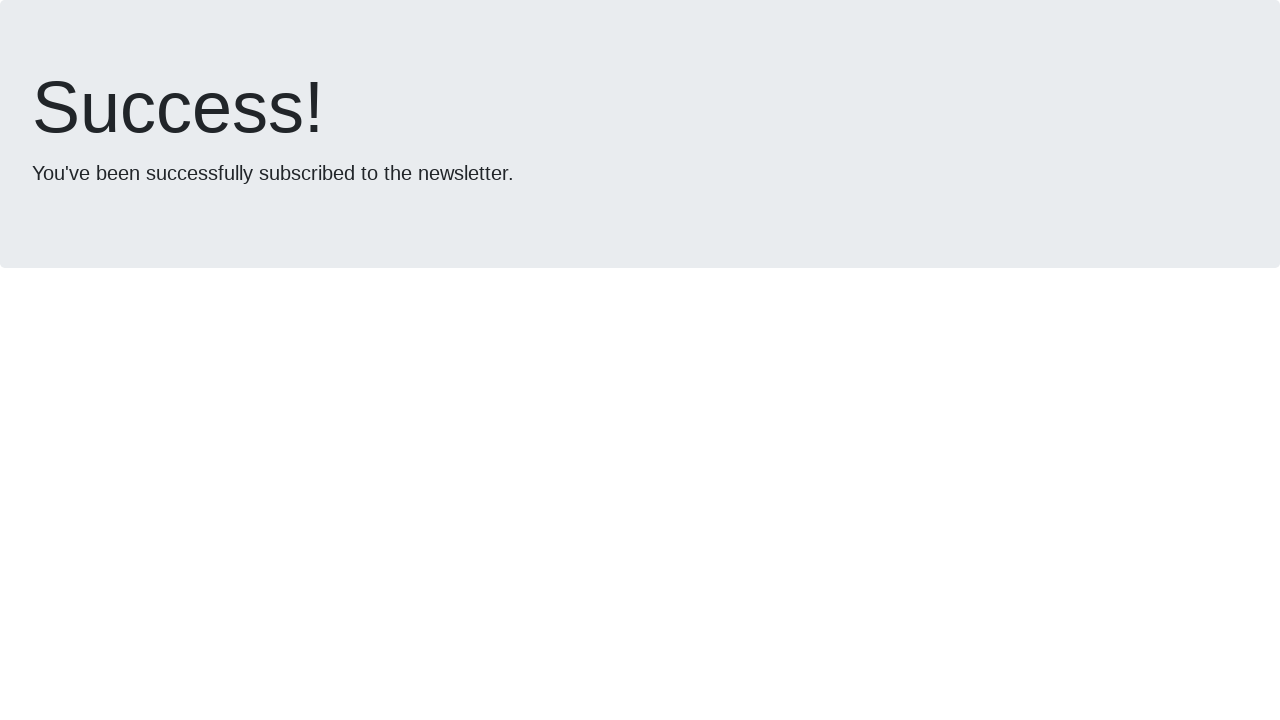